Tests text input field by entering text and verifying the value is correctly set

Starting URL: https://otus.home.kartushin.su/training.html

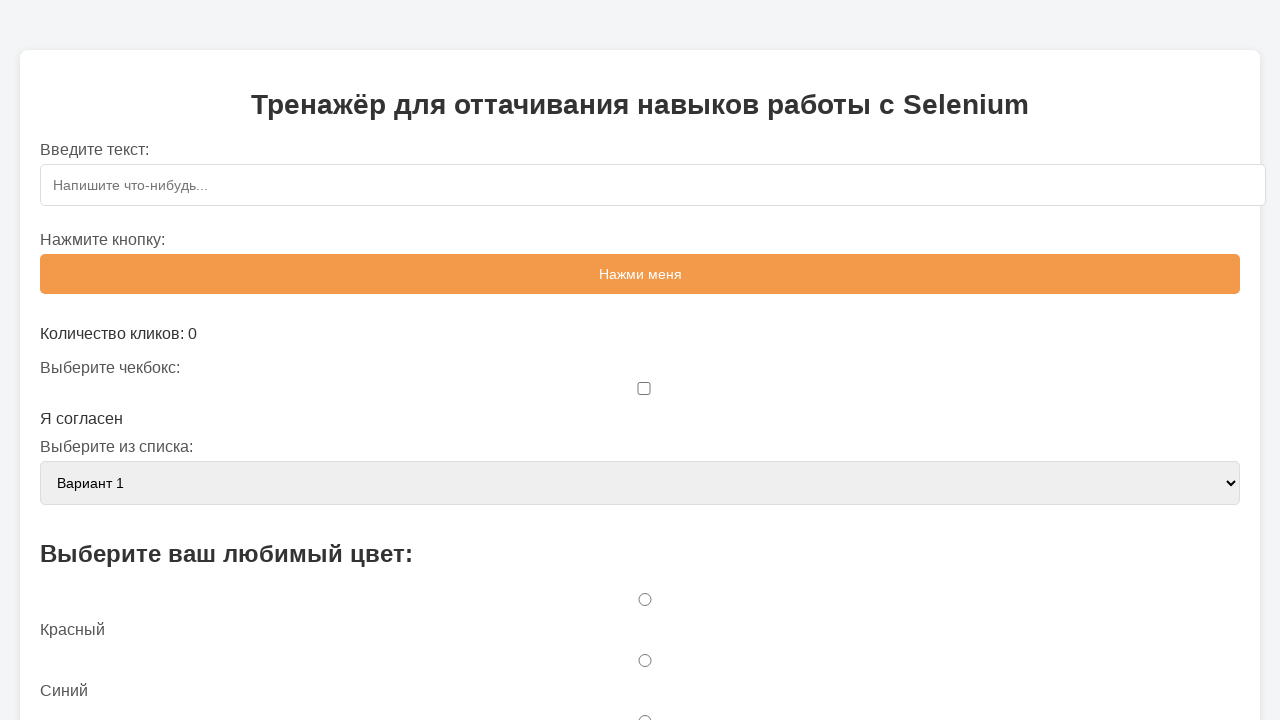

Filled text input field with 'OTUS' on #textInput
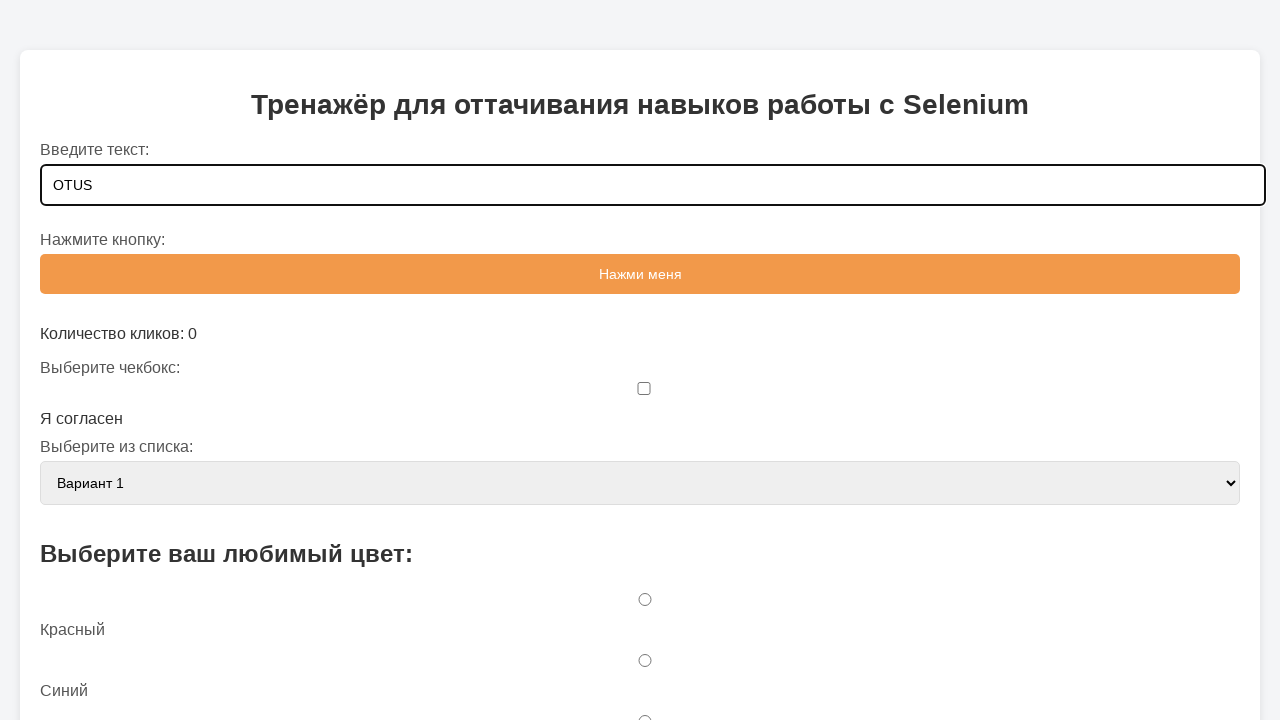

Retrieved text input field value
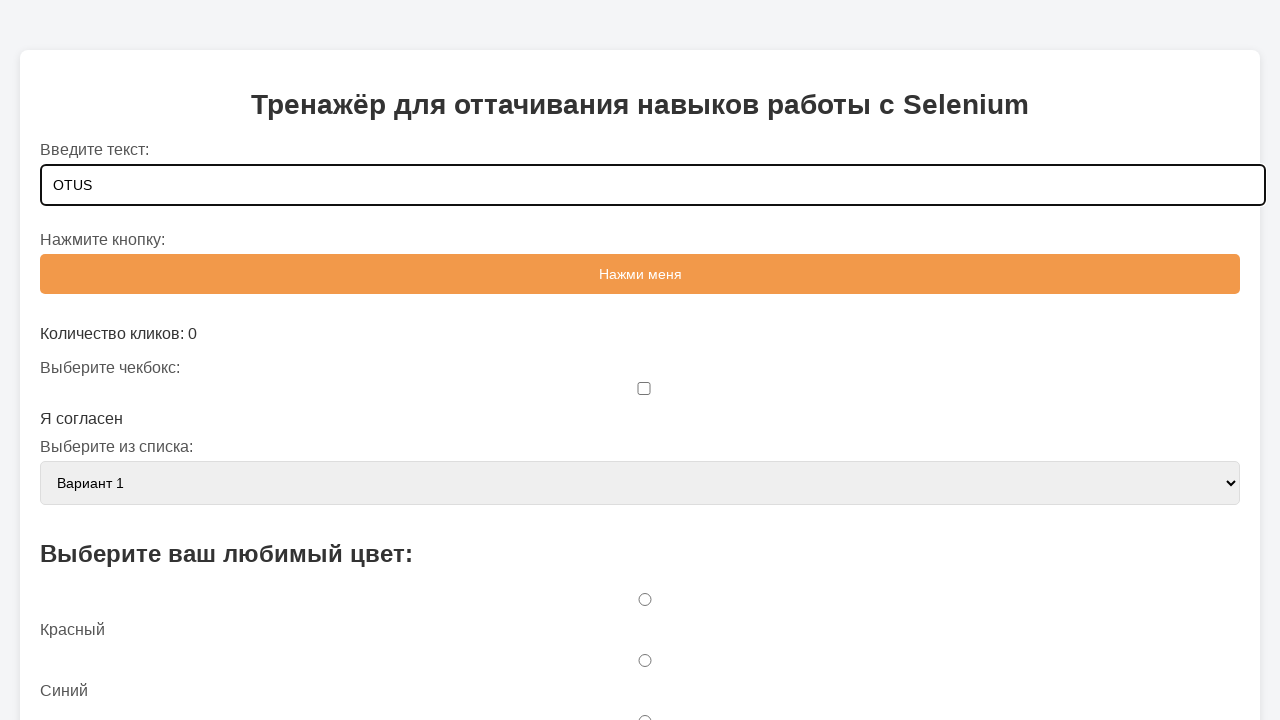

Verified input value equals 'OTUS'
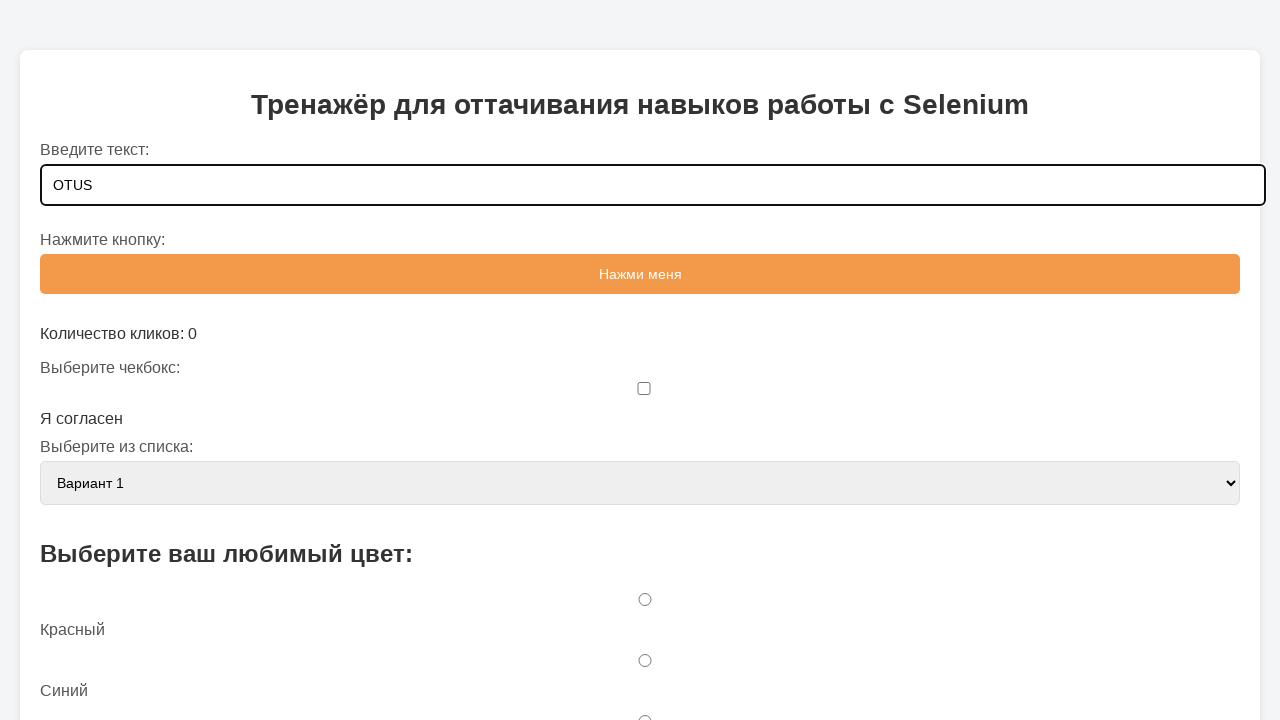

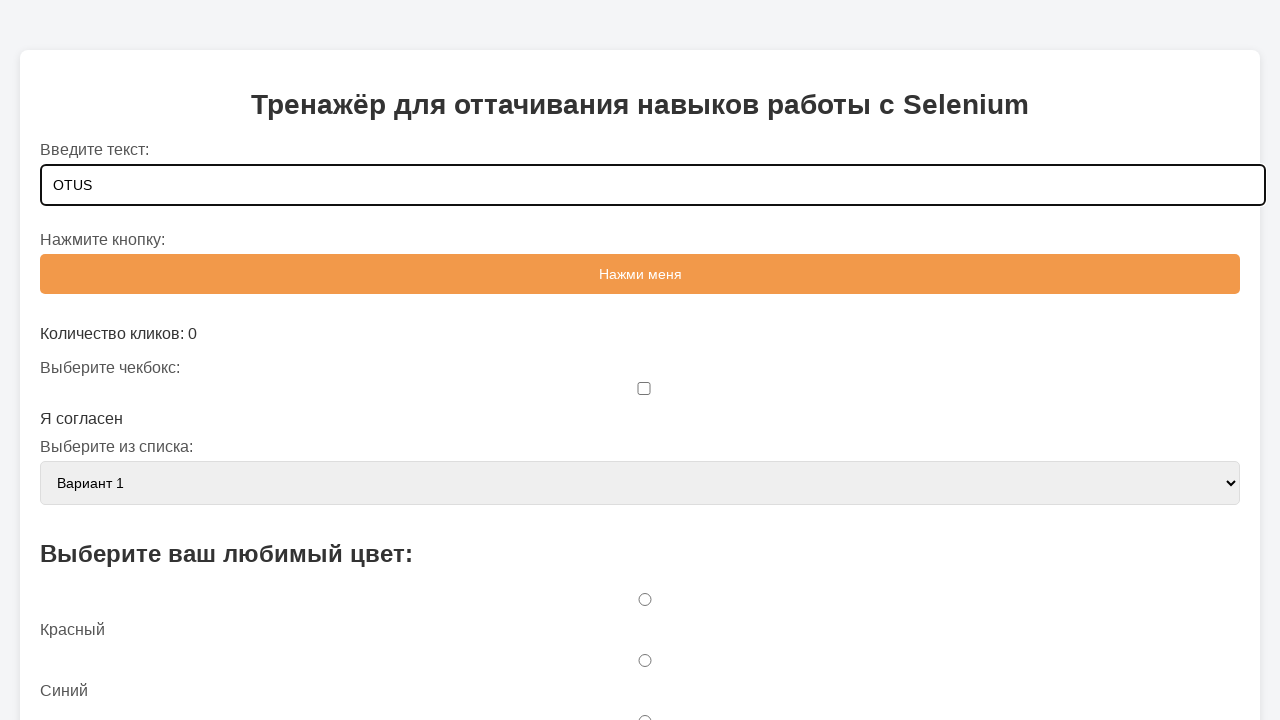